Navigates to the News API homepage and clicks on the "Get Started" documentation link in the navigation header.

Starting URL: https://newsapi.org/

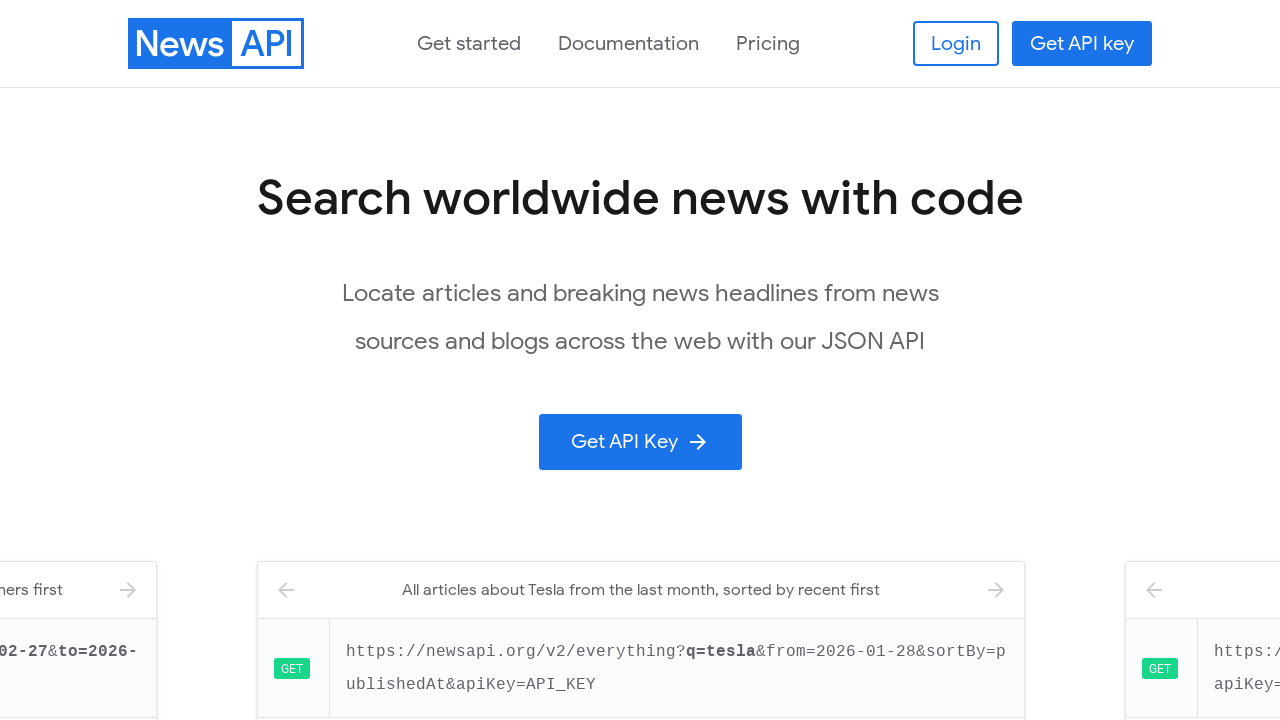

Navigated to News API homepage
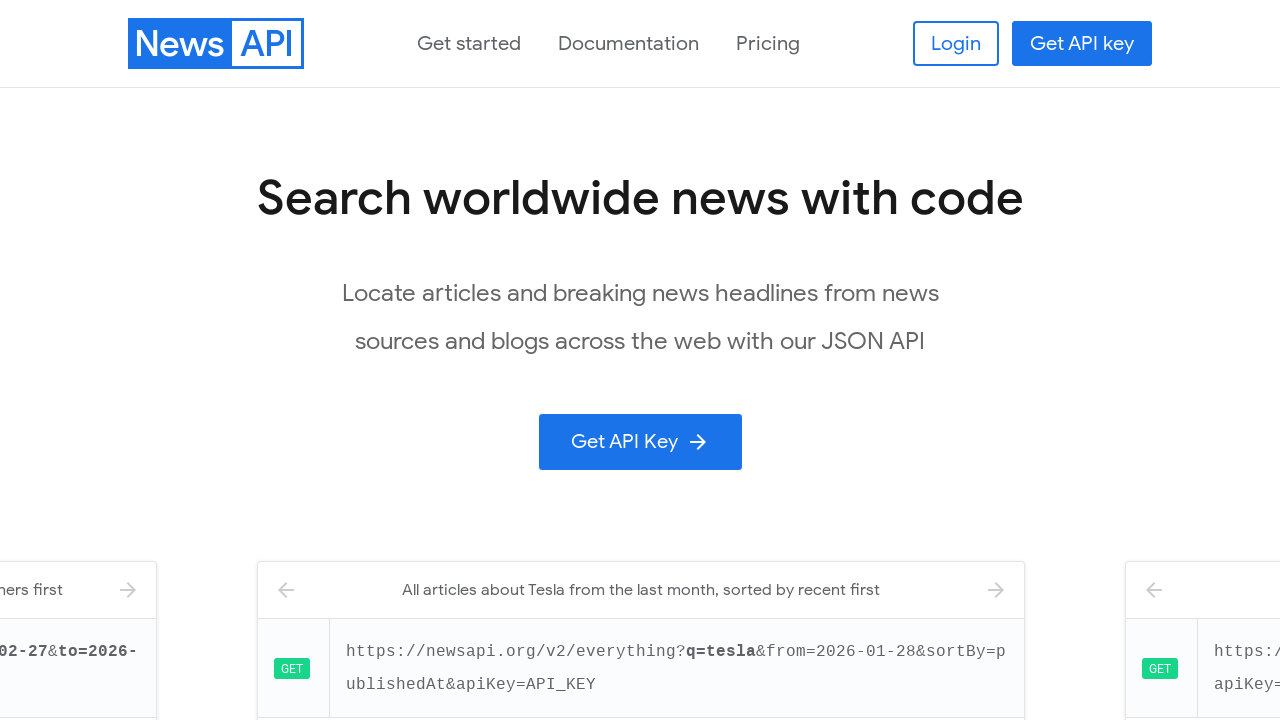

Clicked 'Get Started' documentation link in navigation header at (469, 44) on header nav a >> nth=0
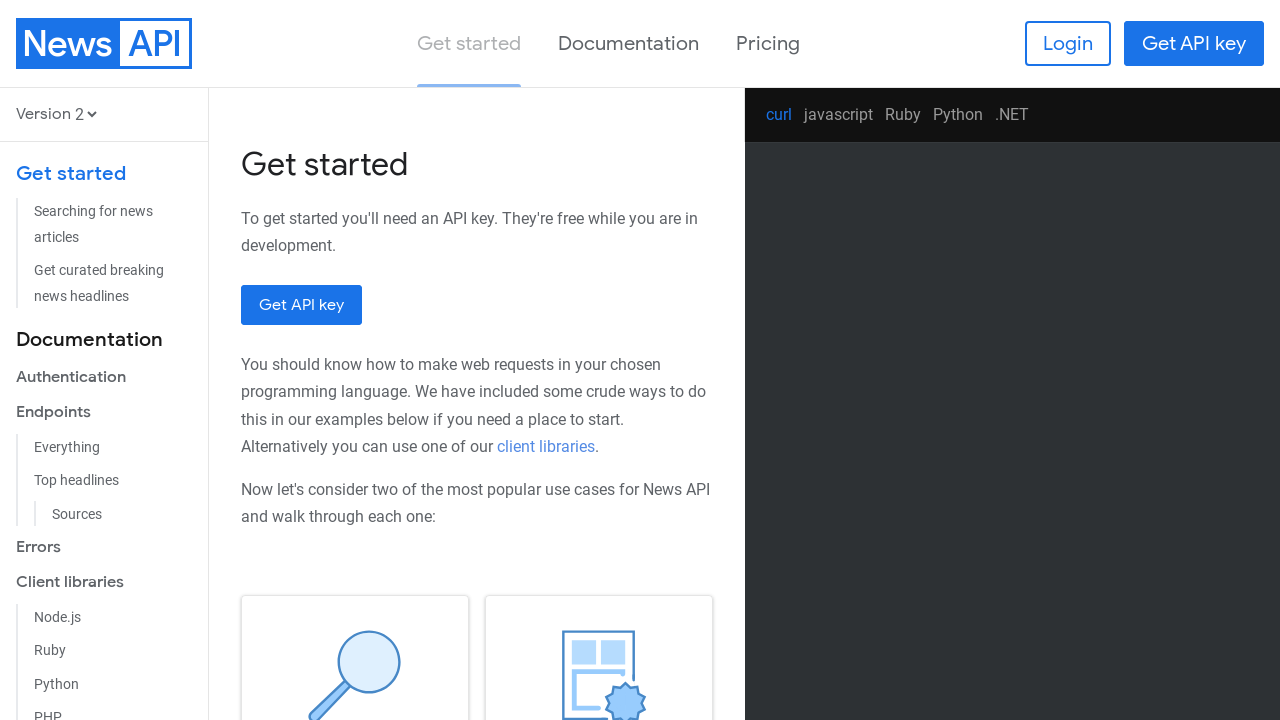

Page load completed (networkidle state)
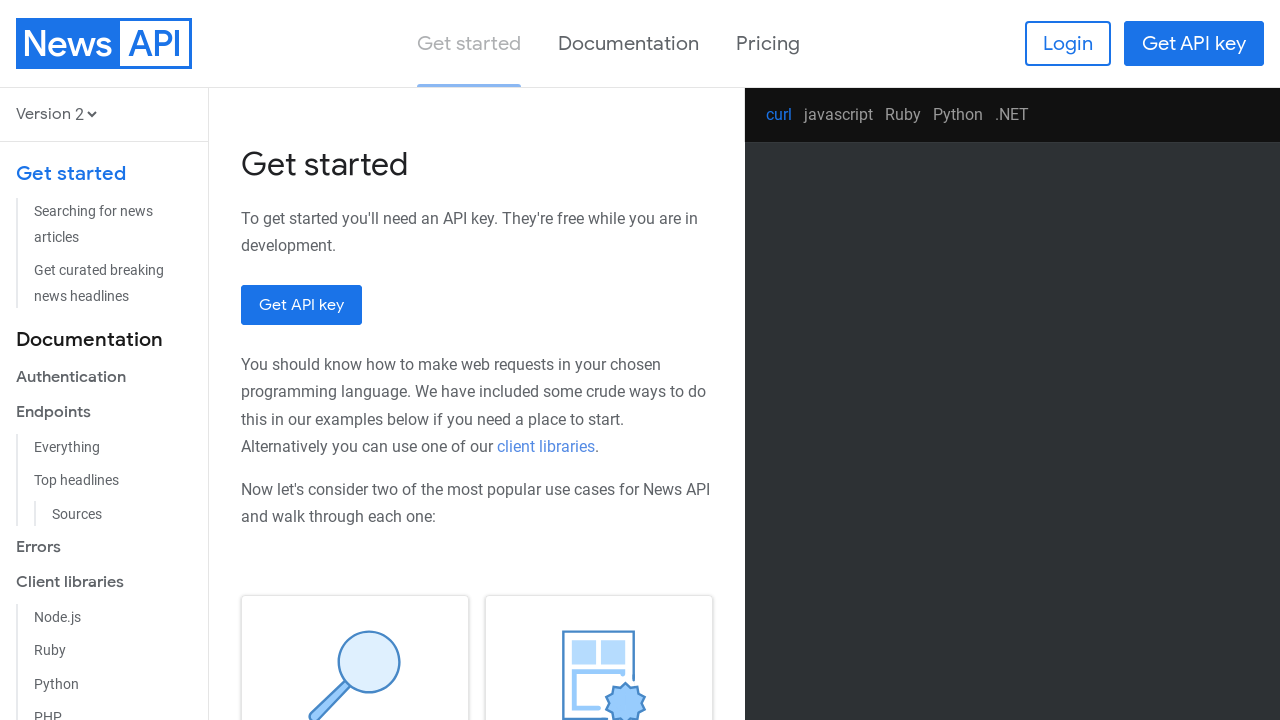

Verified successful navigation to https://newsapi.org/docs/get-started
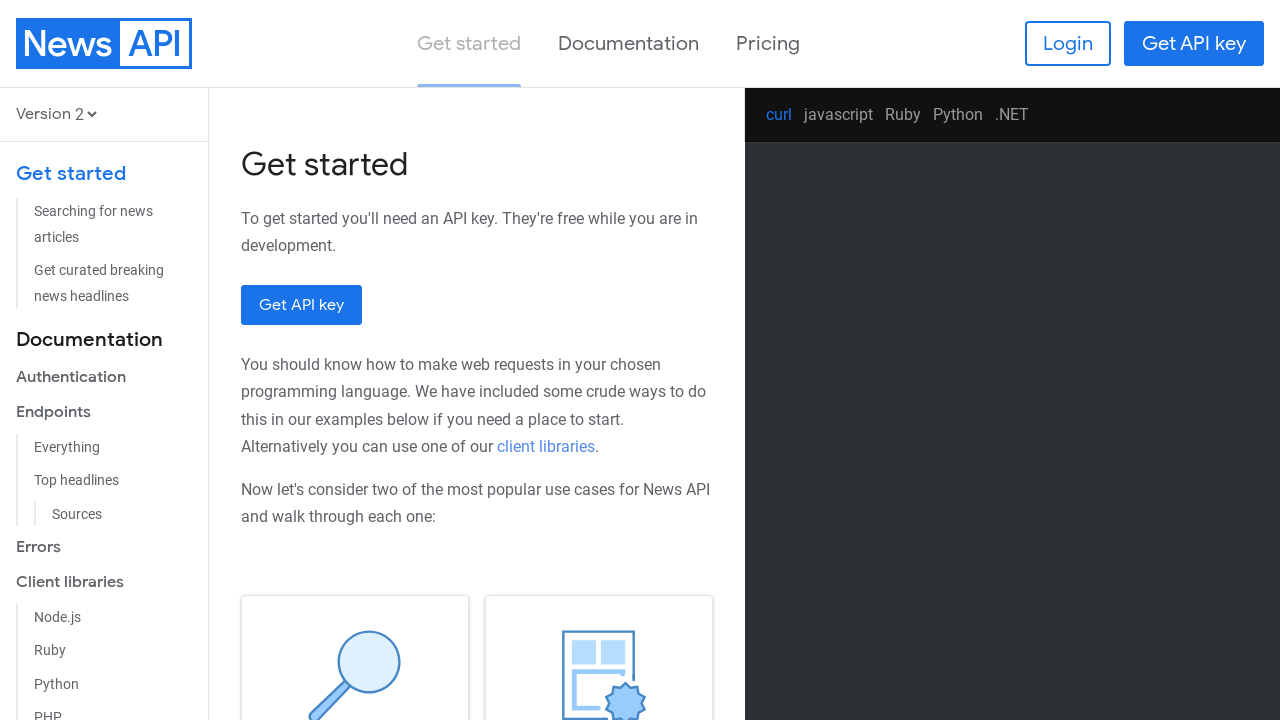

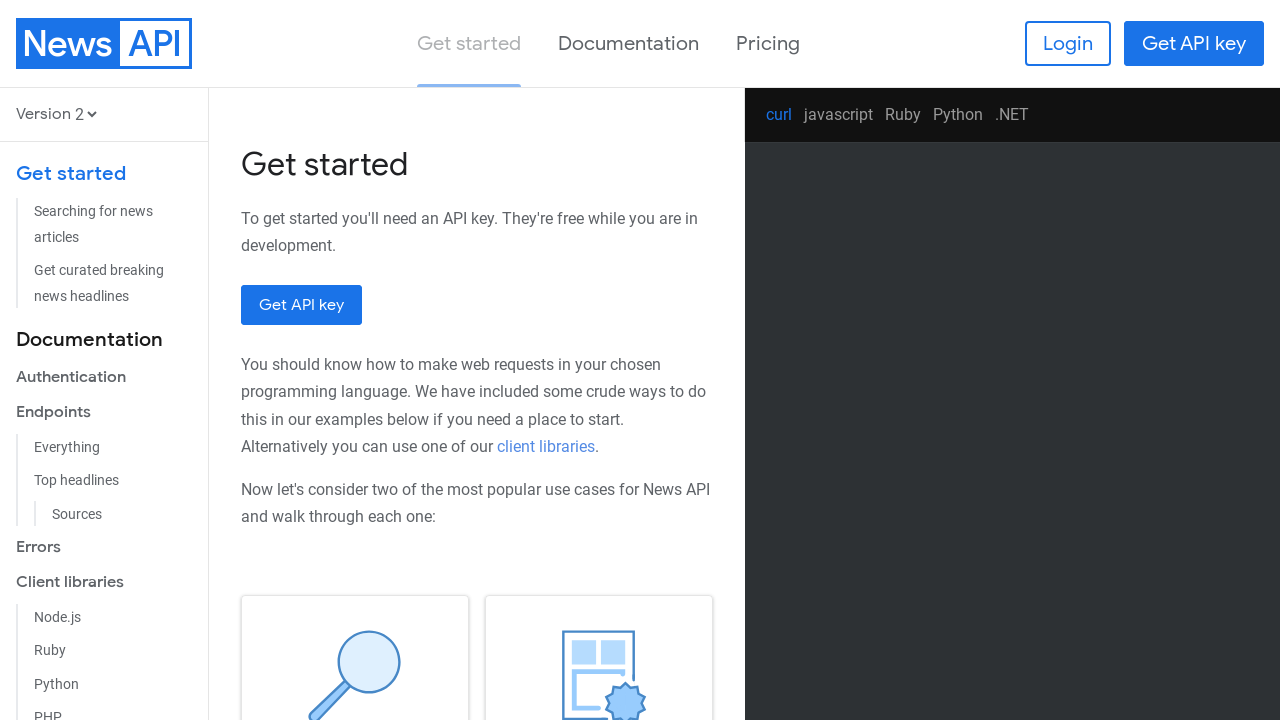